Tests dynamic loading functionality by clicking a button to start loading, waiting for the loading indicator to disappear, and verifying the final content is displayed

Starting URL: http://the-internet.herokuapp.com/dynamic_loading/1

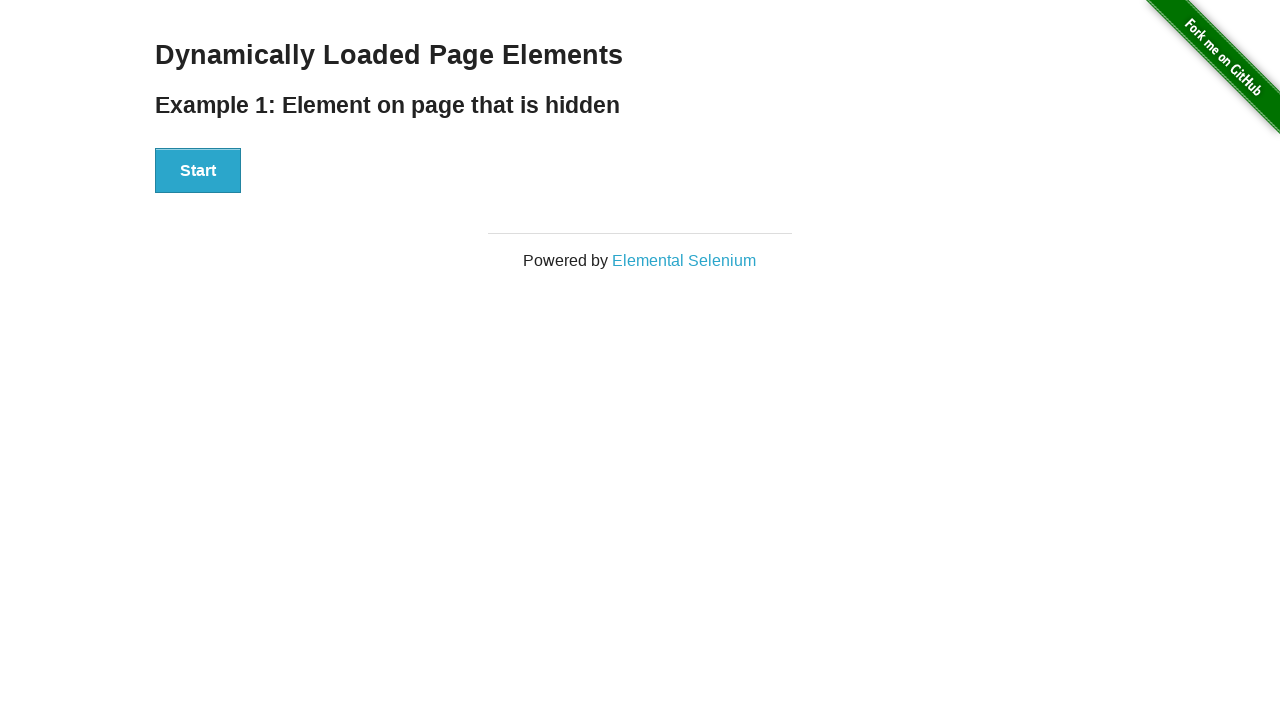

Clicked the start button to begin dynamic loading at (198, 171) on button
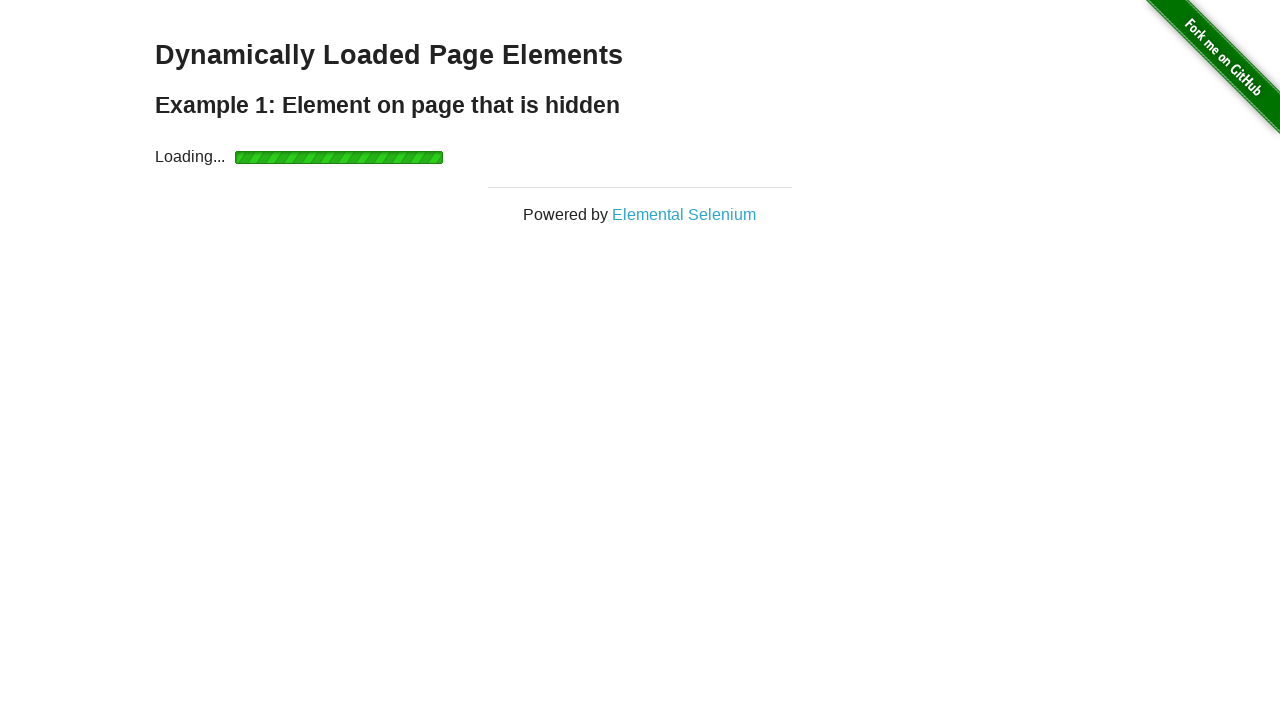

Loading indicator appeared
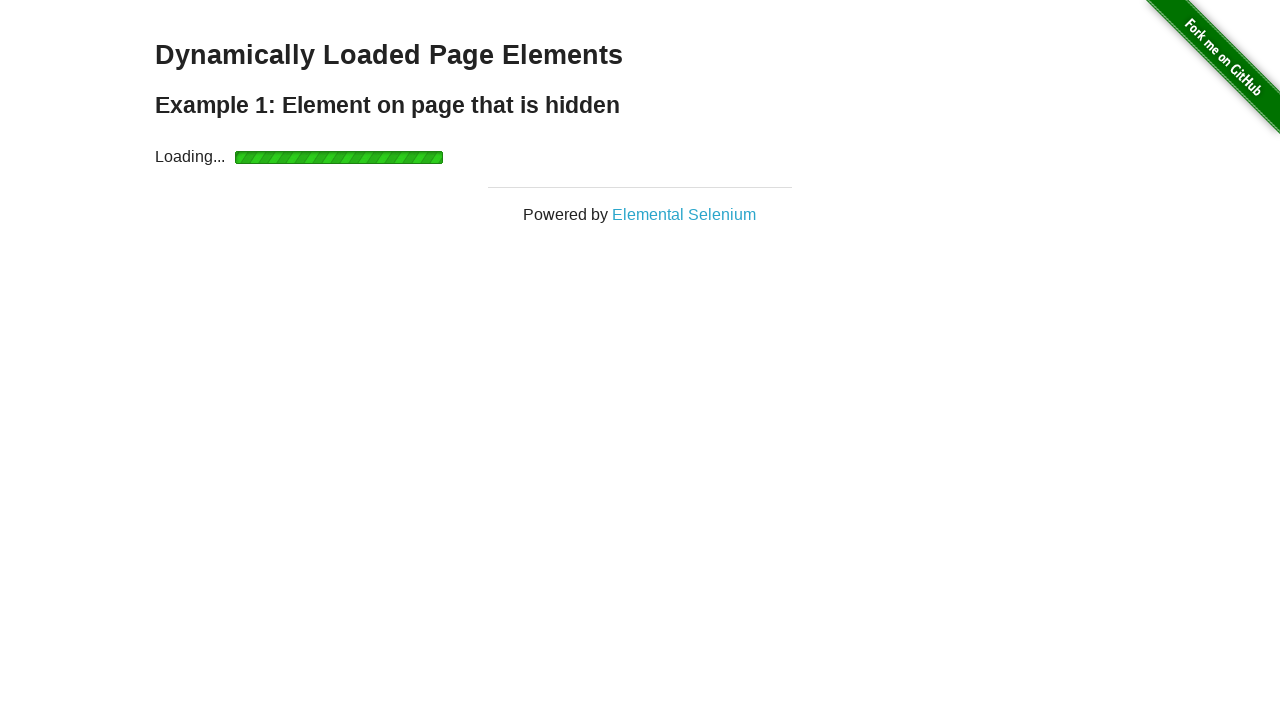

Loading indicator disappeared
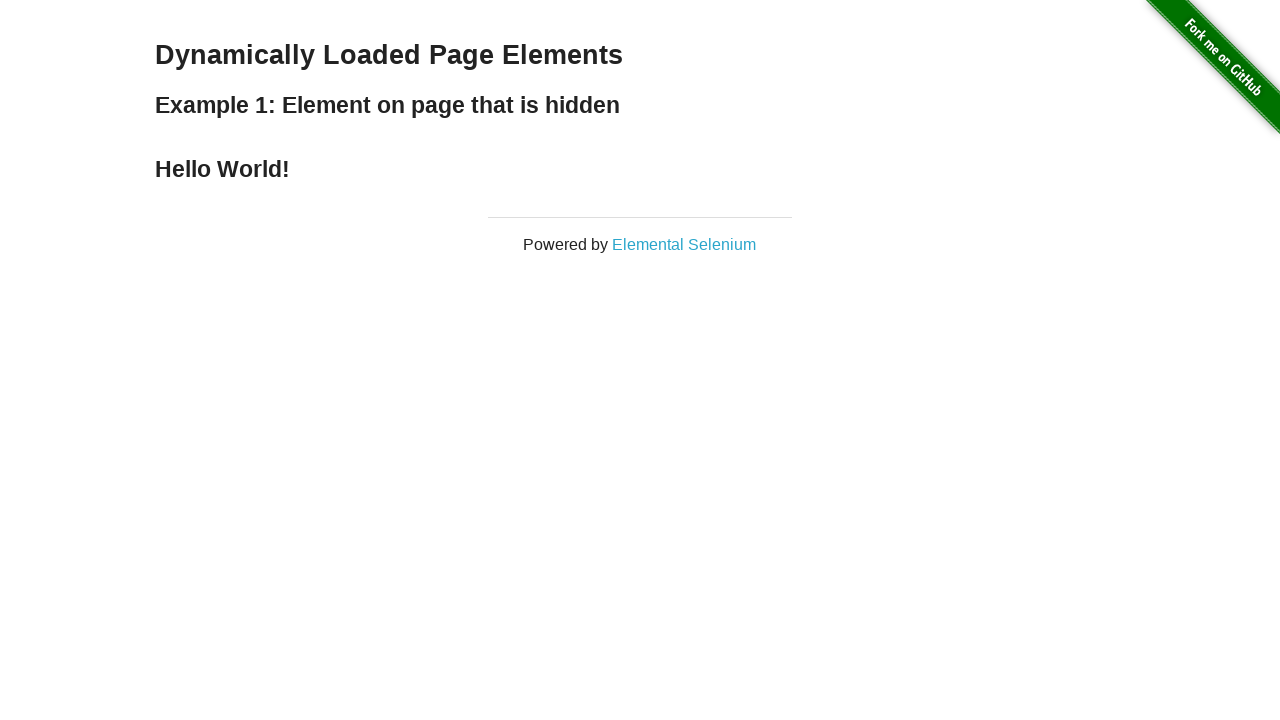

Final content finish message is now visible
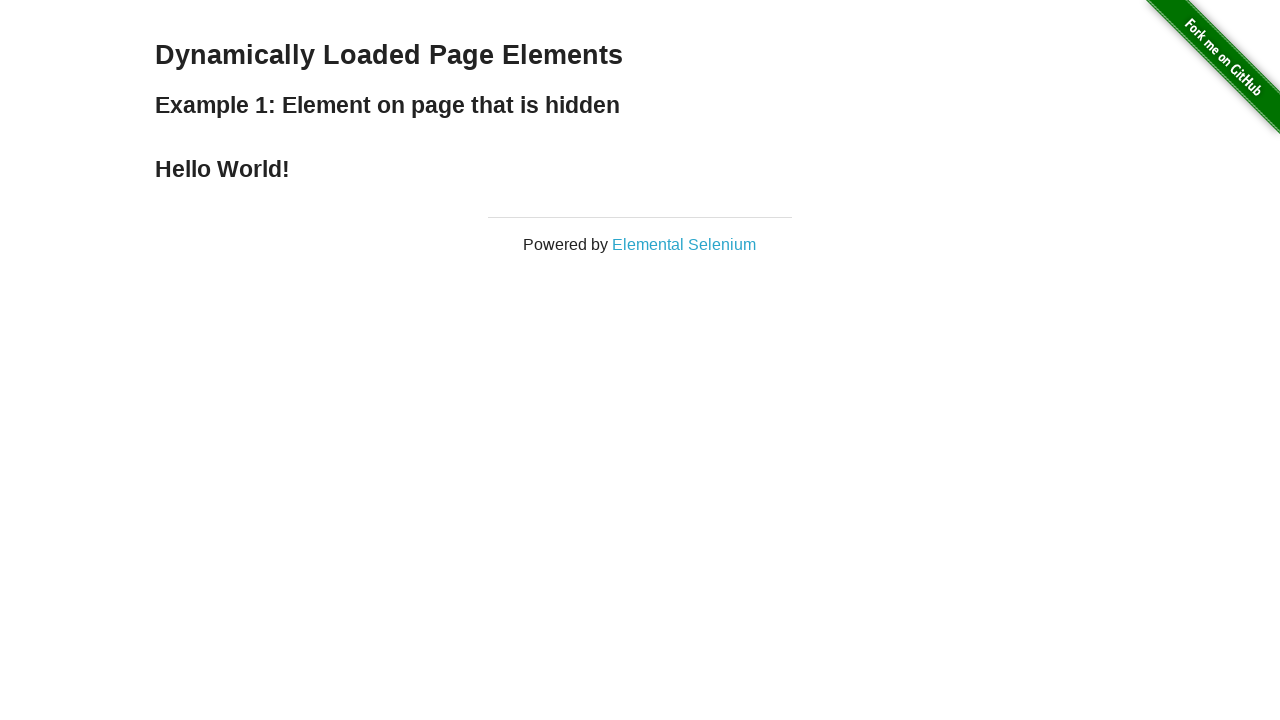

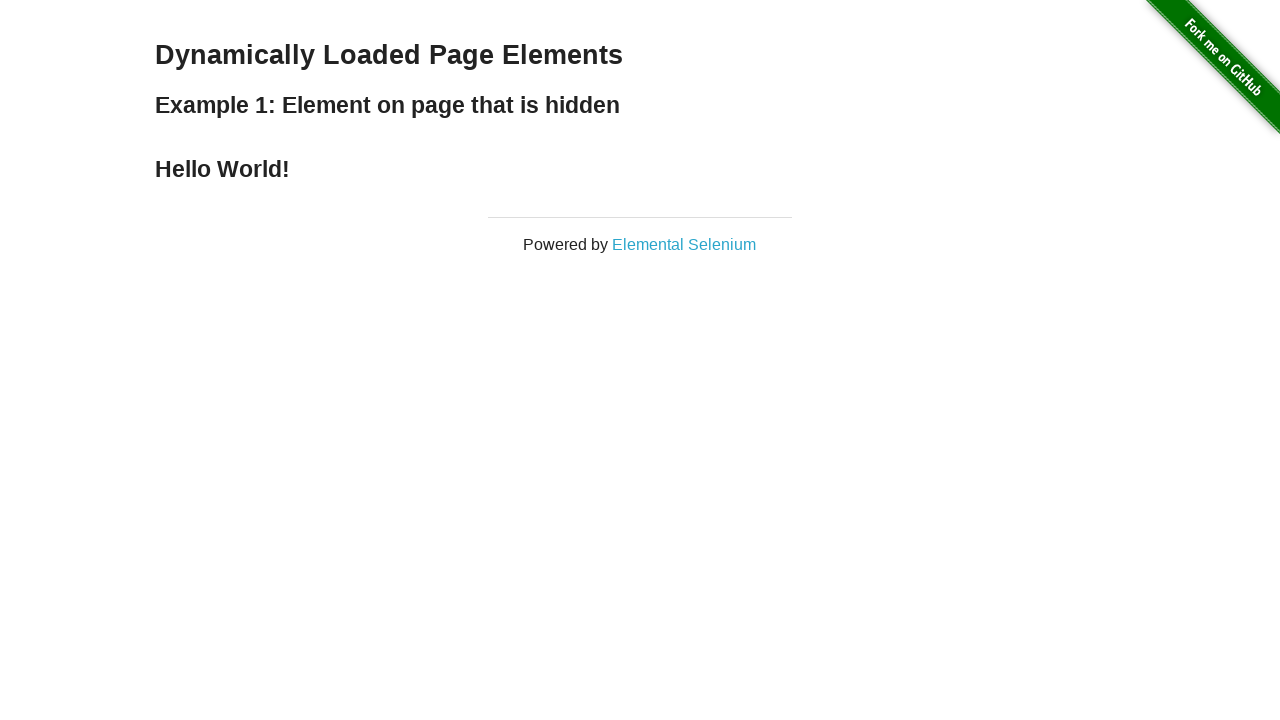